Tests the phone field validation by entering alphabetic characters, numeric input, and formatted phone numbers to verify input handling.

Starting URL: https://parabank.parasoft.com/parabank/contact.htm

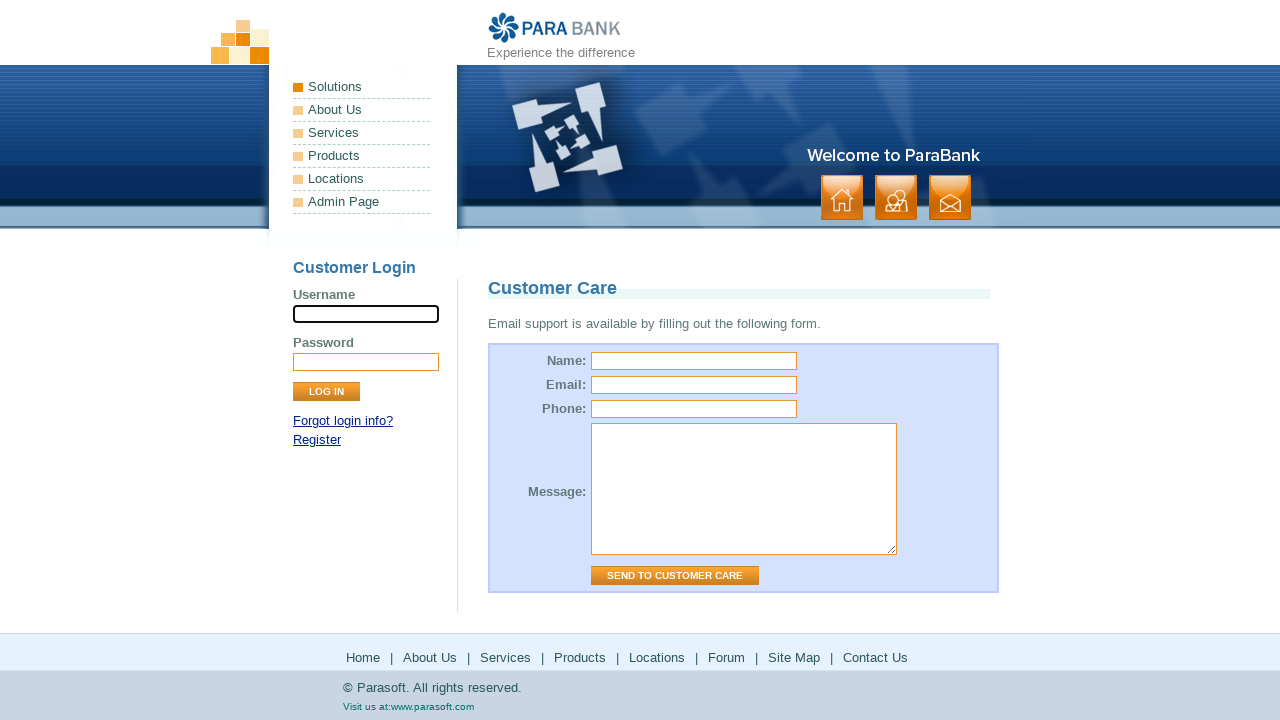

Waited for page to load with networkidle state
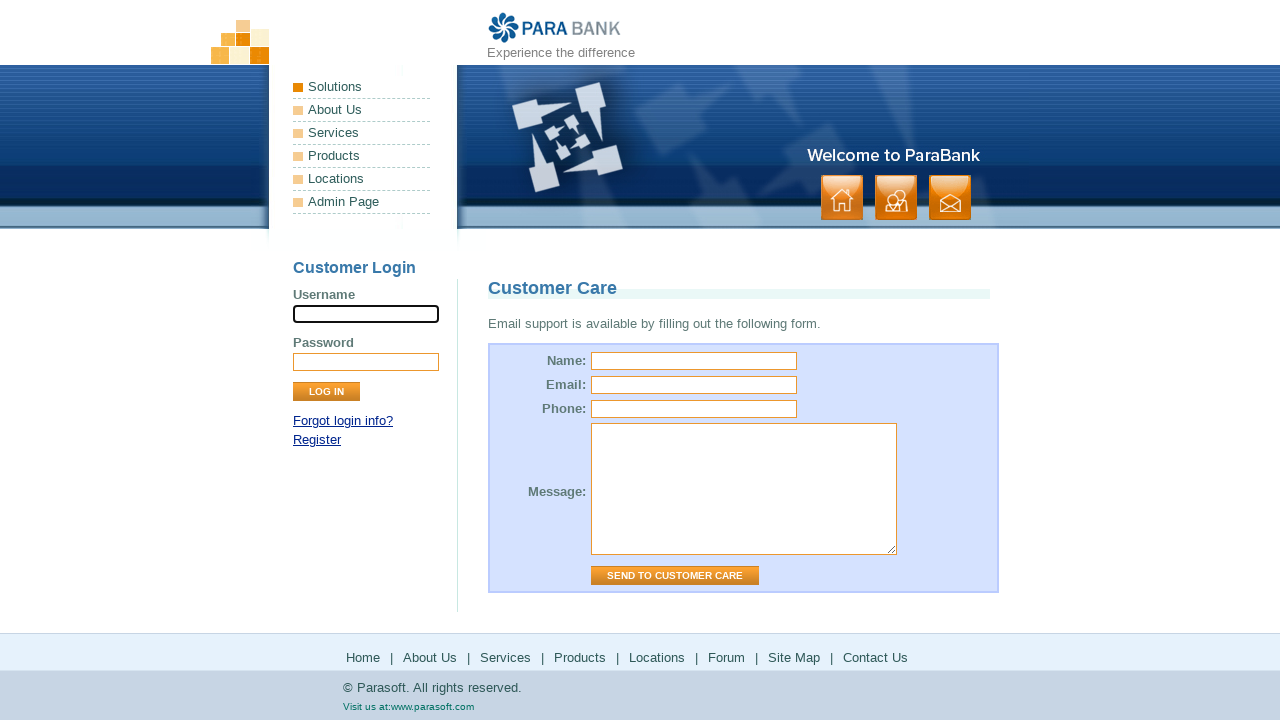

Located phone input field
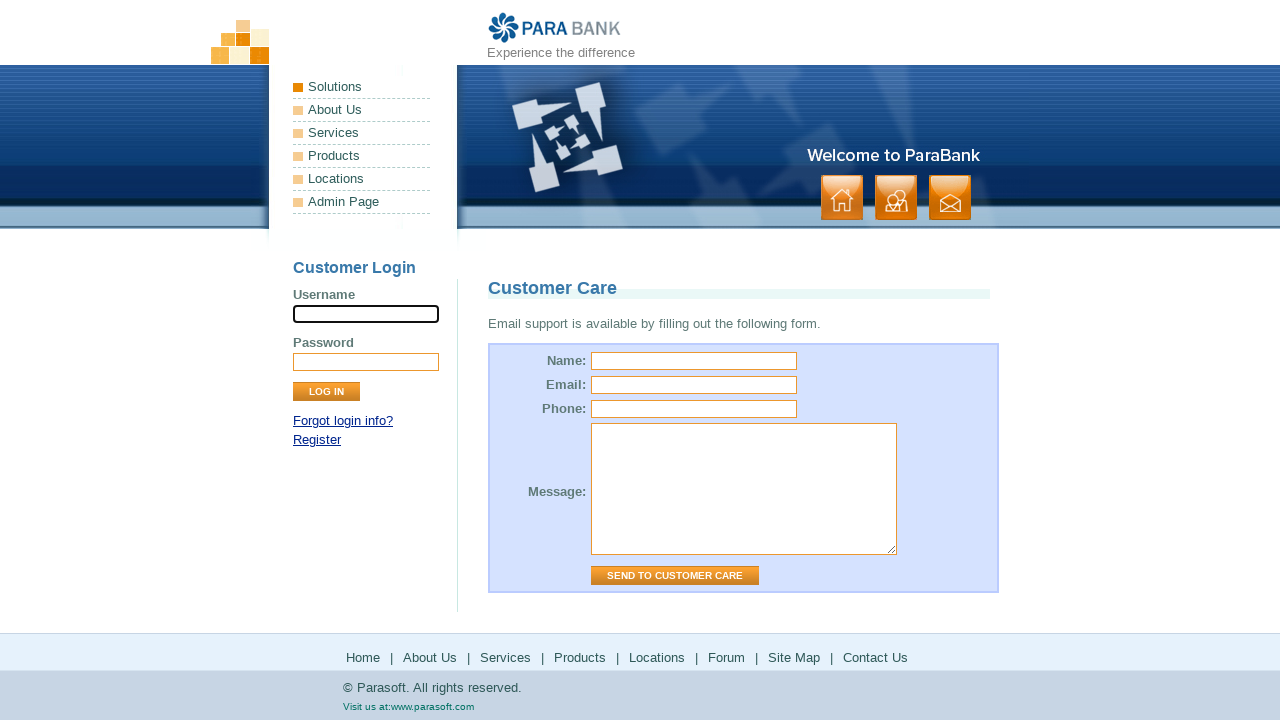

Filled phone field with alphabetic characters 'abcdefg' on input[name="phone"]
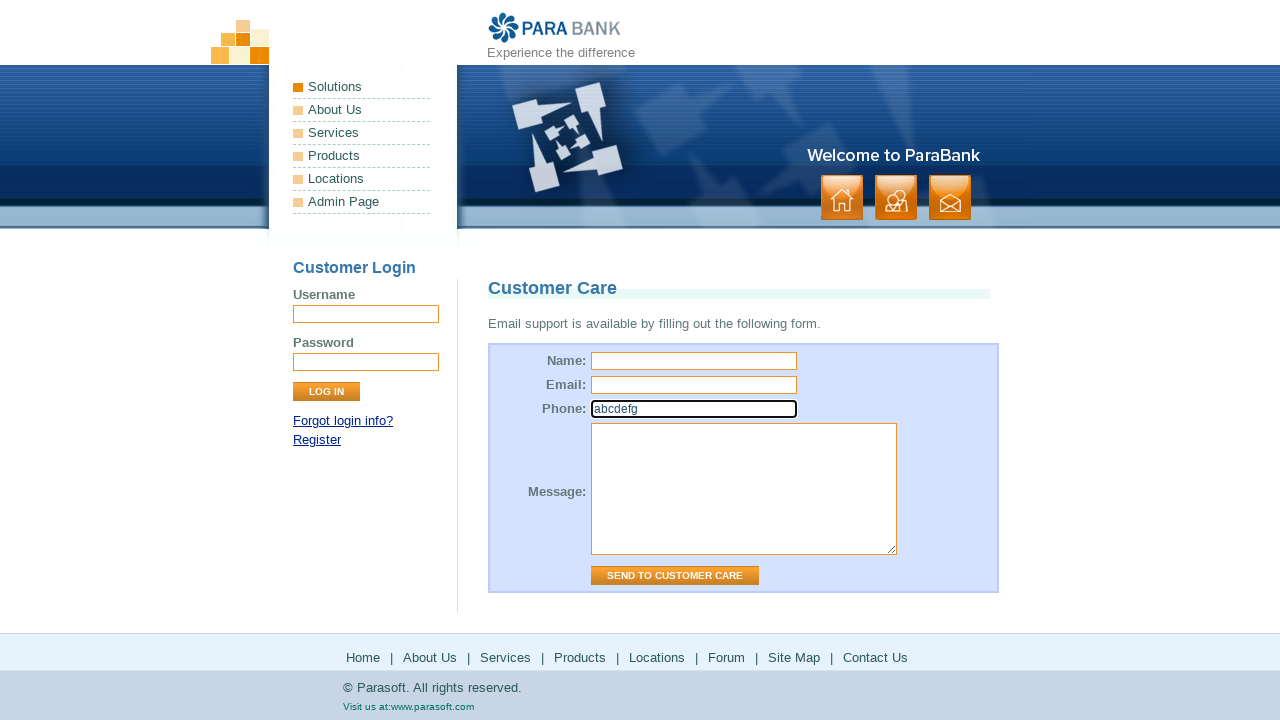

Retrieved phone field value after alphabetic input
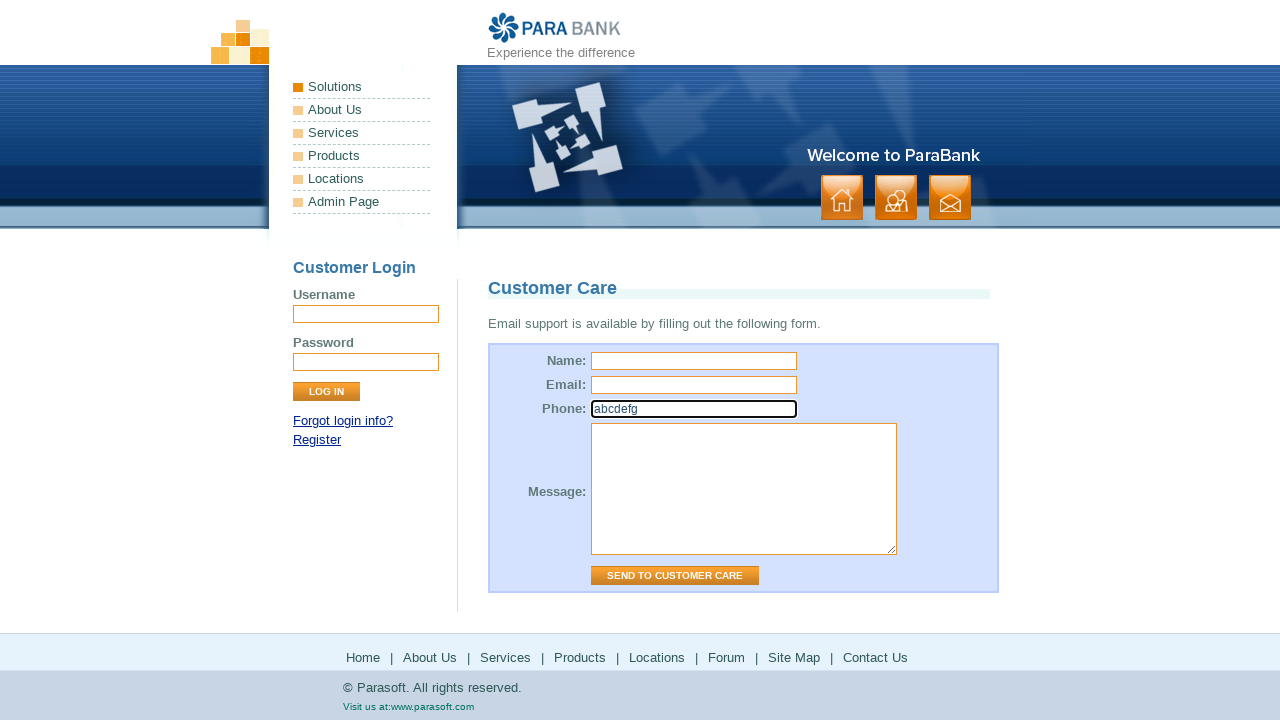

Filled phone field with numeric input '5551234567' on input[name="phone"]
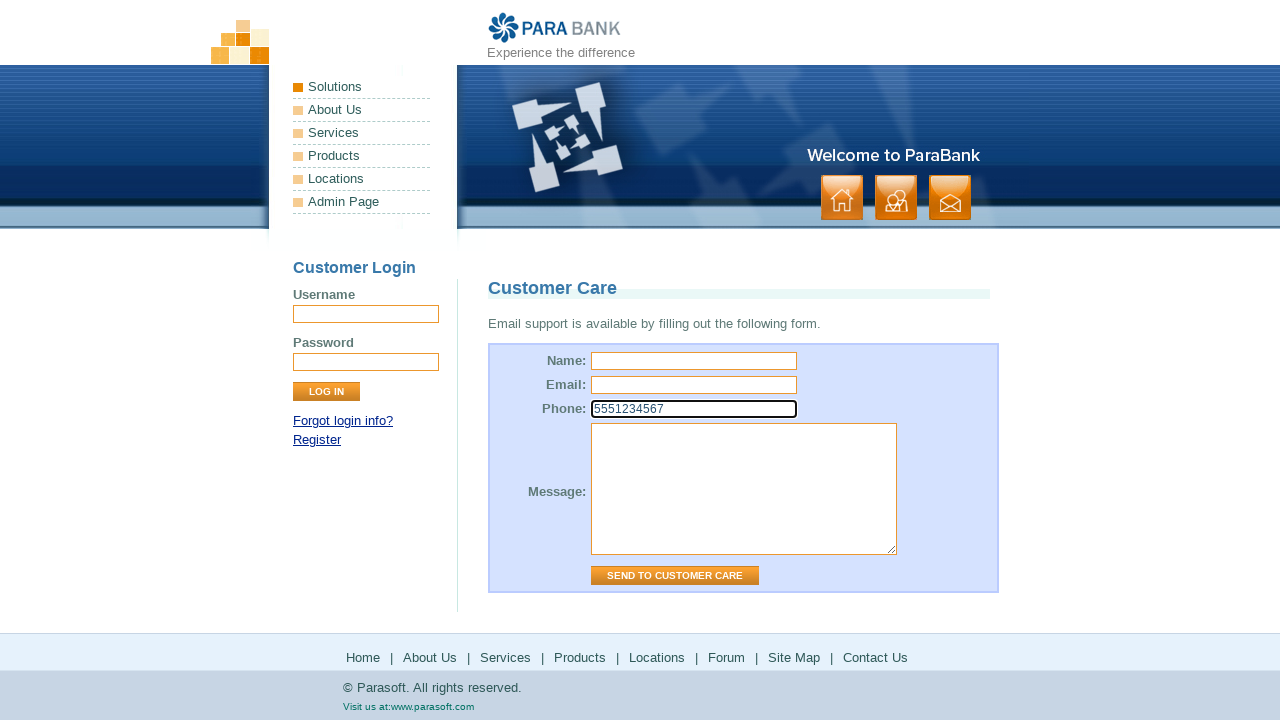

Retrieved phone field value after numeric input
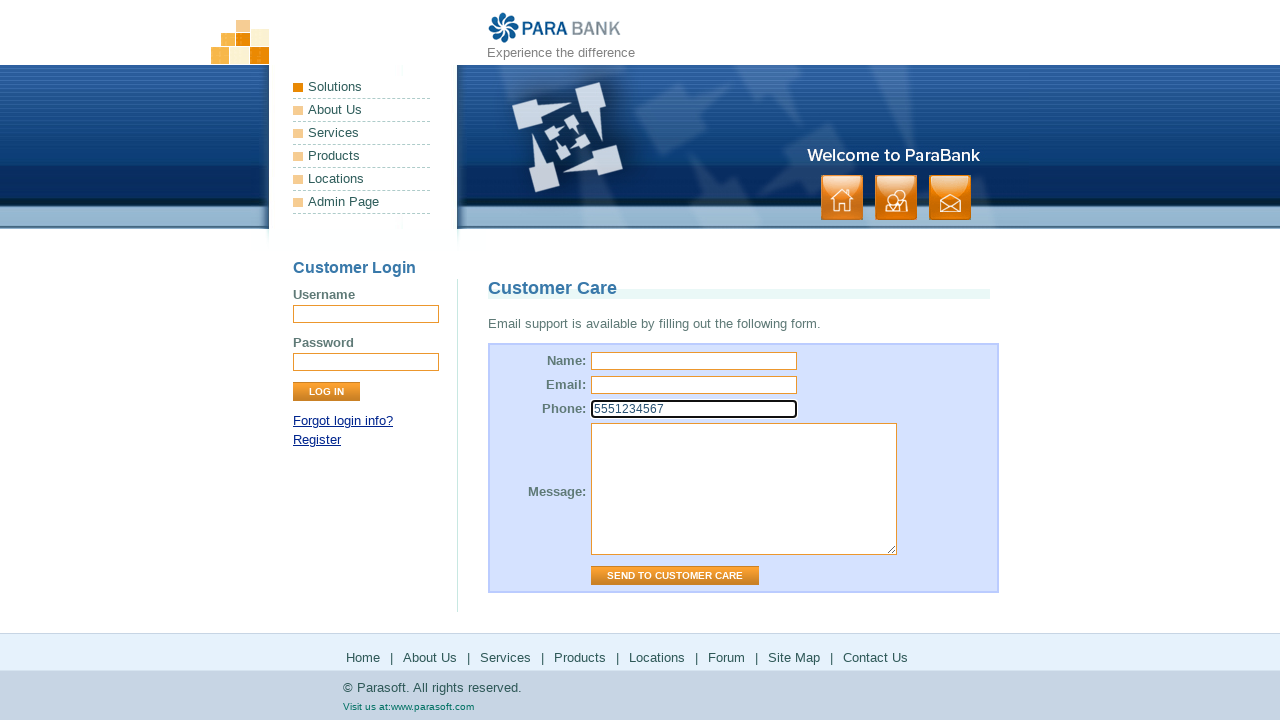

Asserted phone field contains numeric value '5551234567'
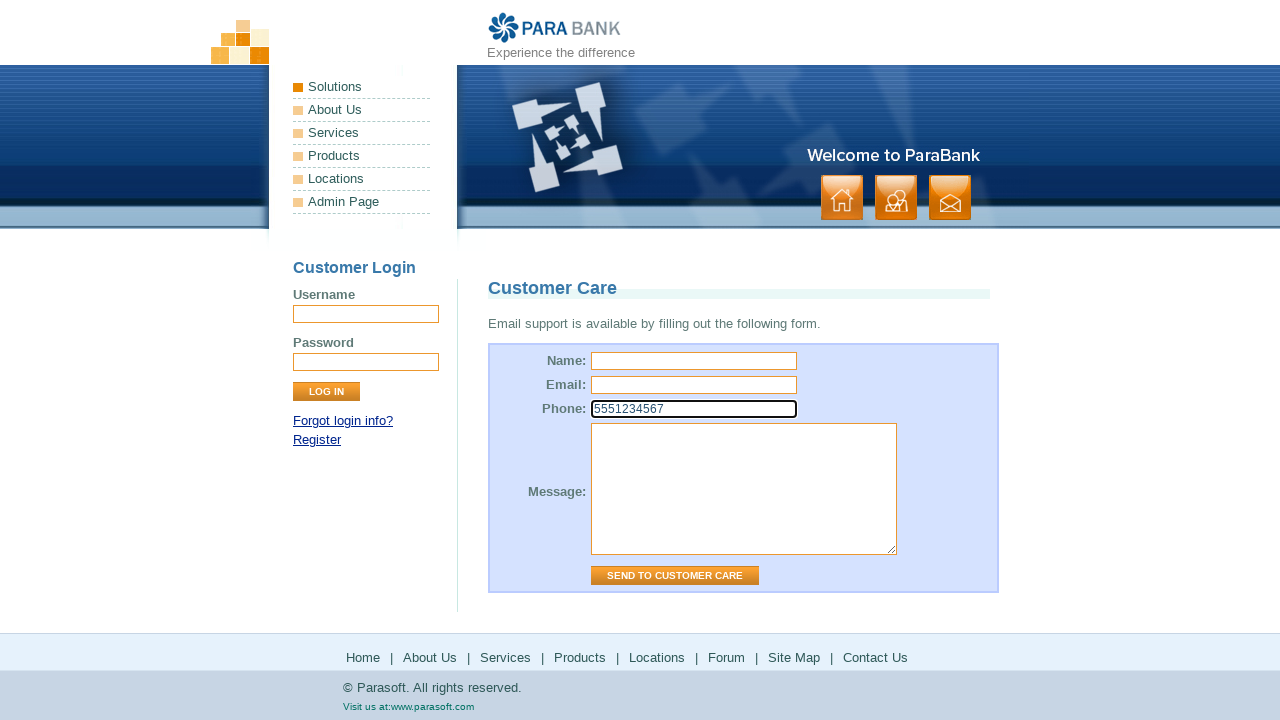

Filled phone field with formatted phone number '555-123-4567' on input[name="phone"]
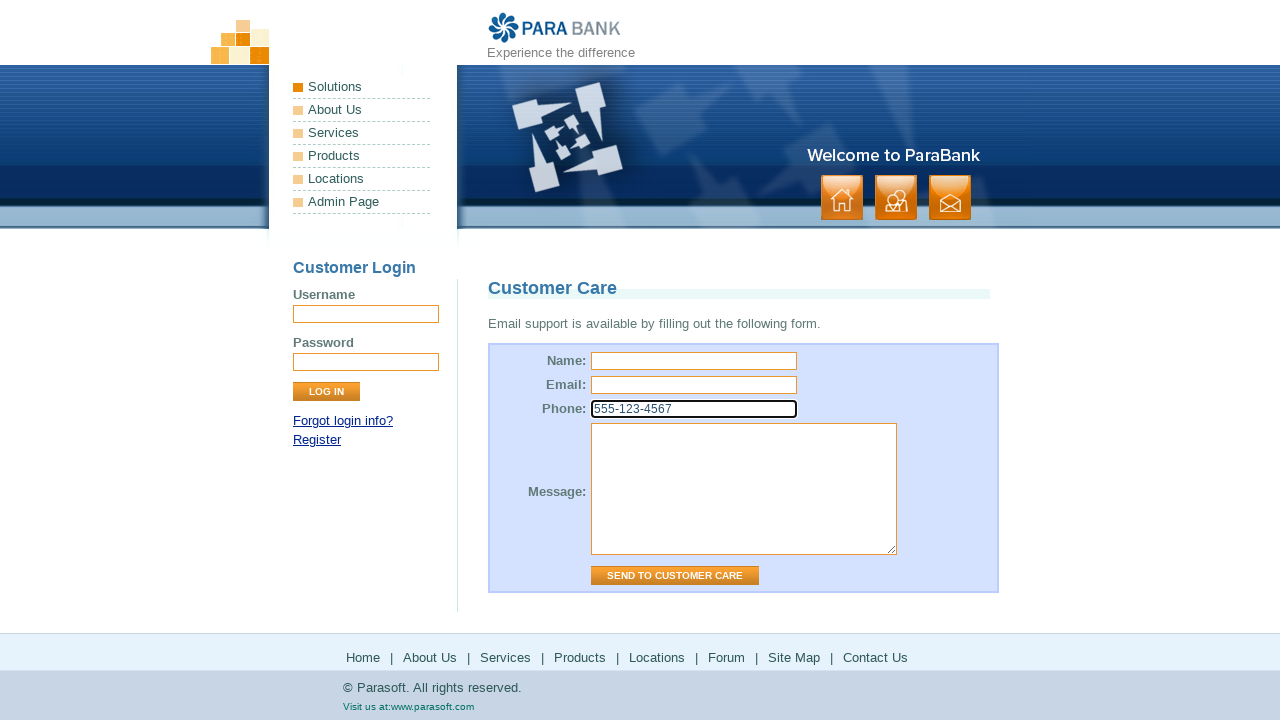

Retrieved phone field value after formatted input
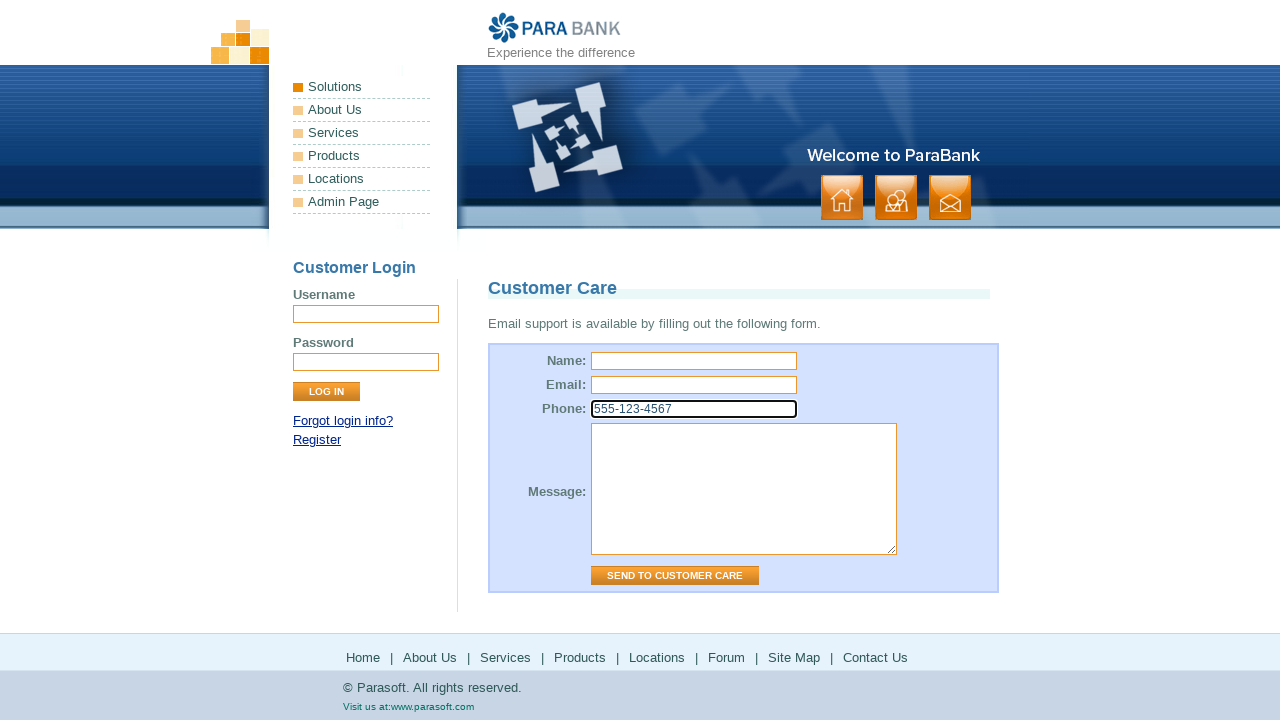

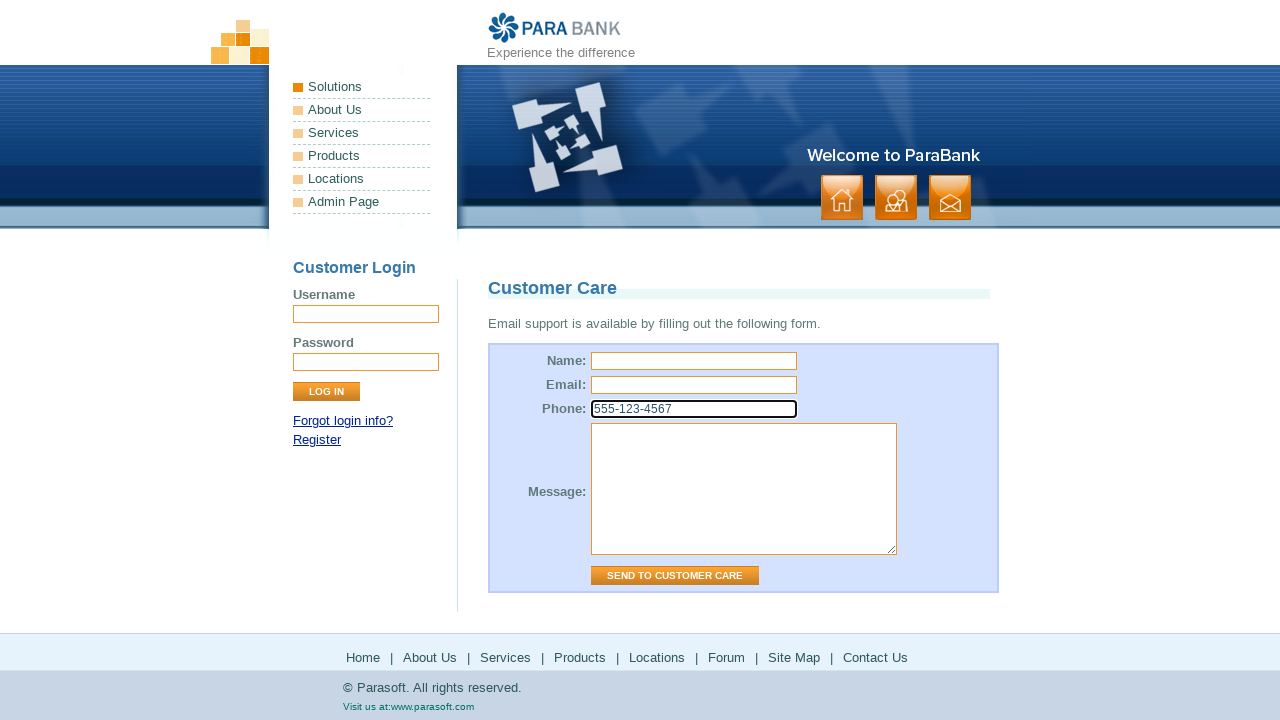